Tests dynamic calendar date picker by navigating to a specific year, month and selecting a date

Starting URL: https://testautomationpractice.blogspot.com/

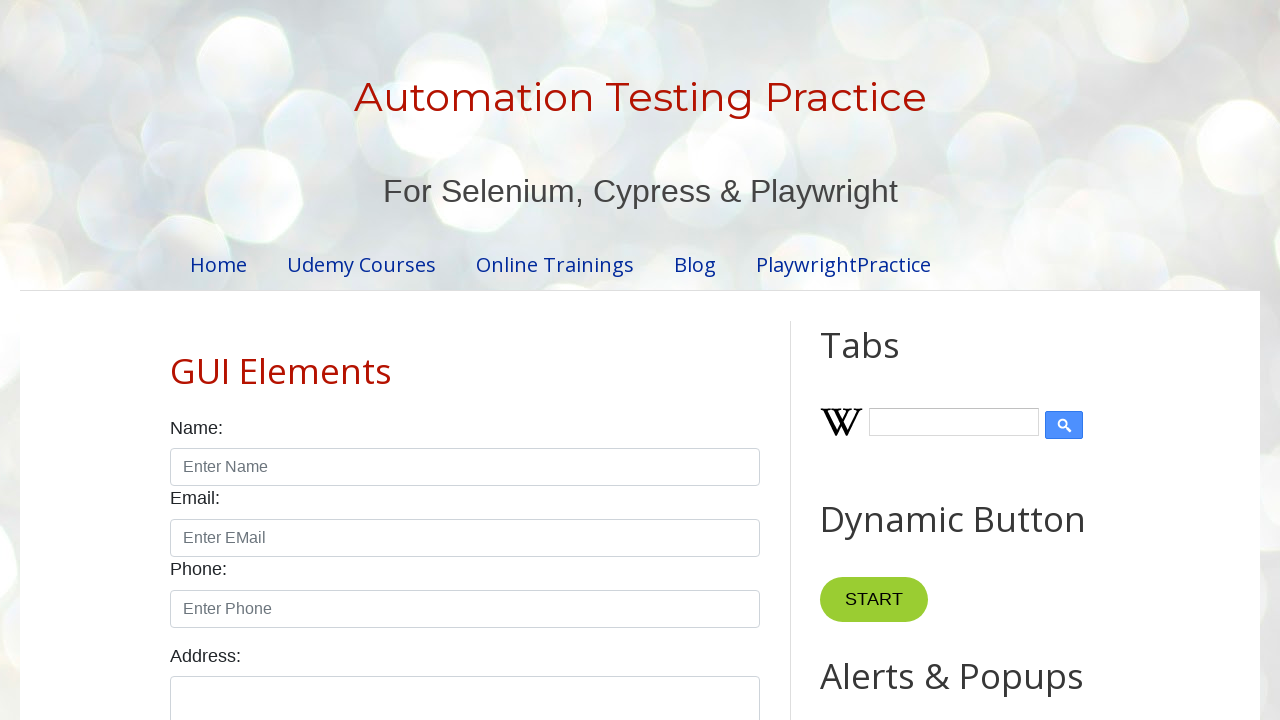

Clicked datepicker to open calendar at (515, 360) on #datepicker
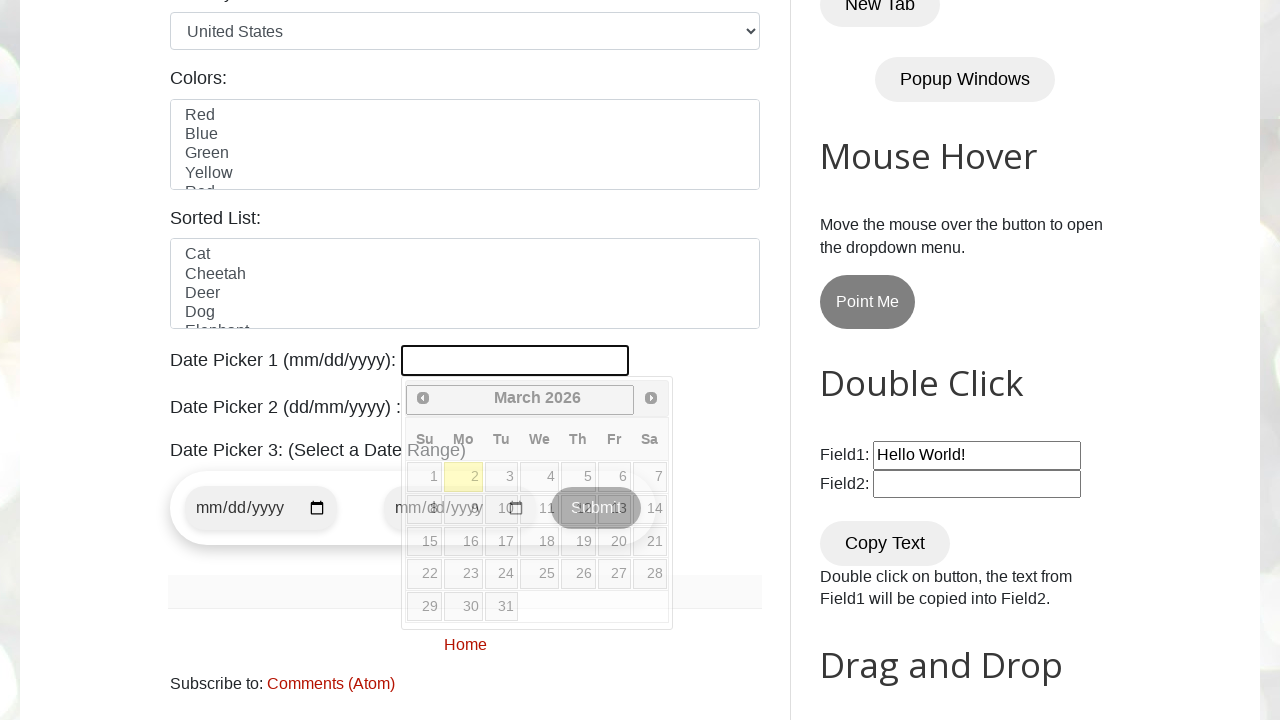

Retrieved current year: 2026
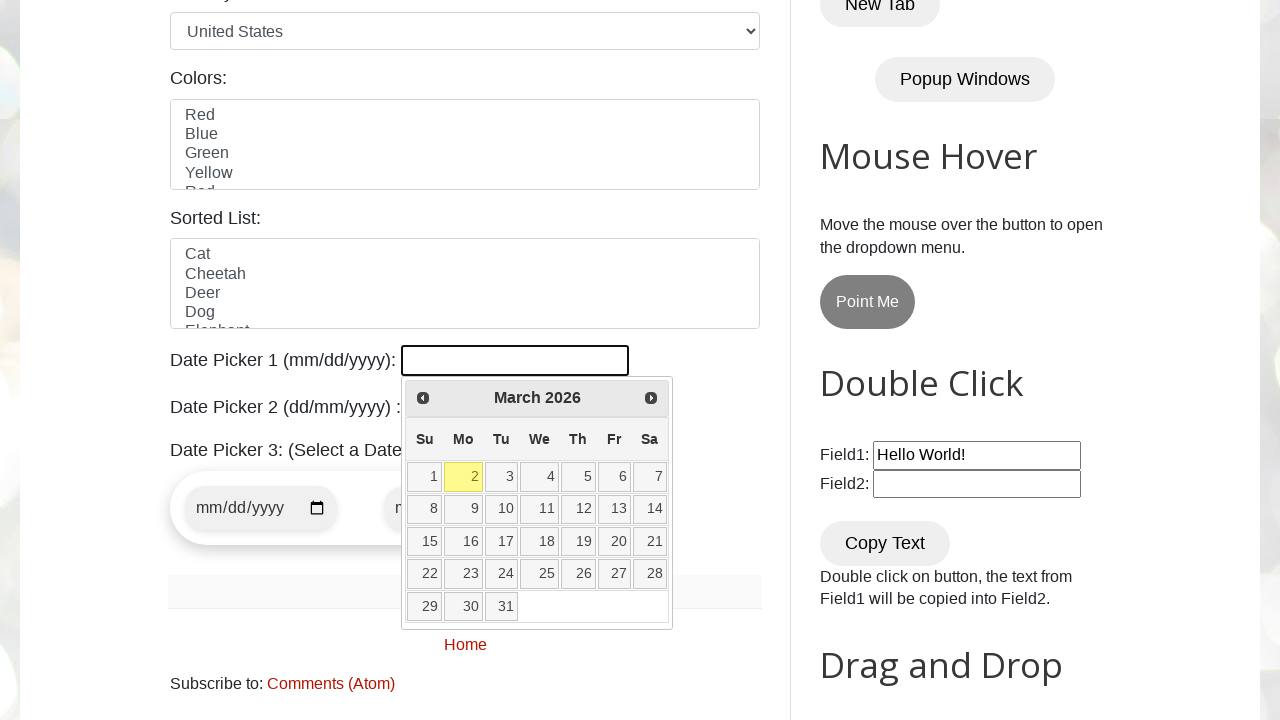

Retrieved current month: March
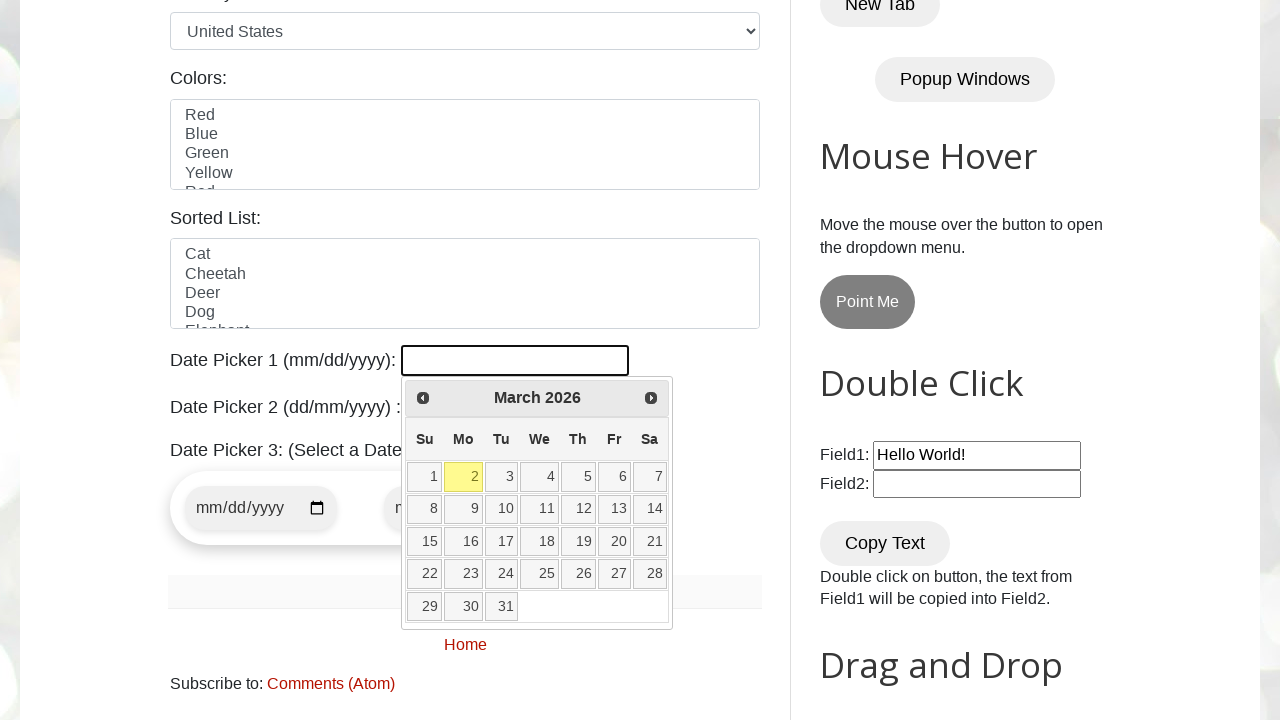

Clicked next arrow to navigate to later month at (651, 398) on .ui-icon.ui-icon-circle-triangle-e
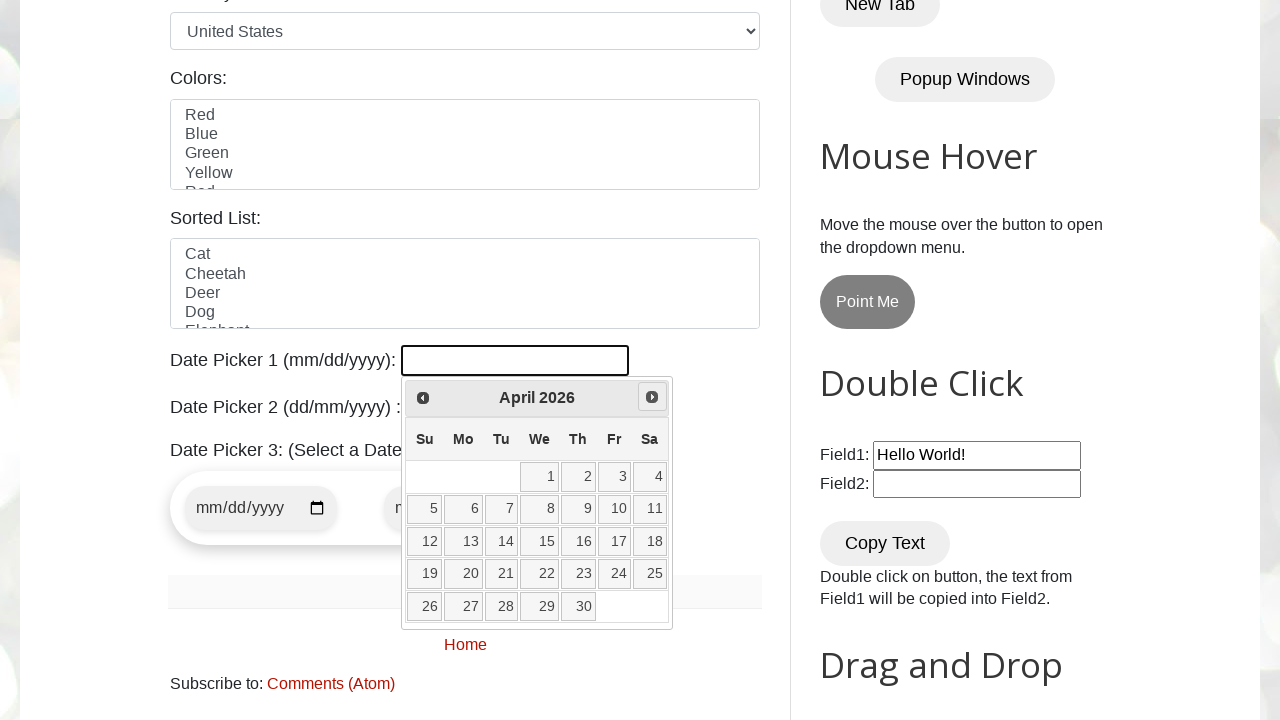

Retrieved current month: April
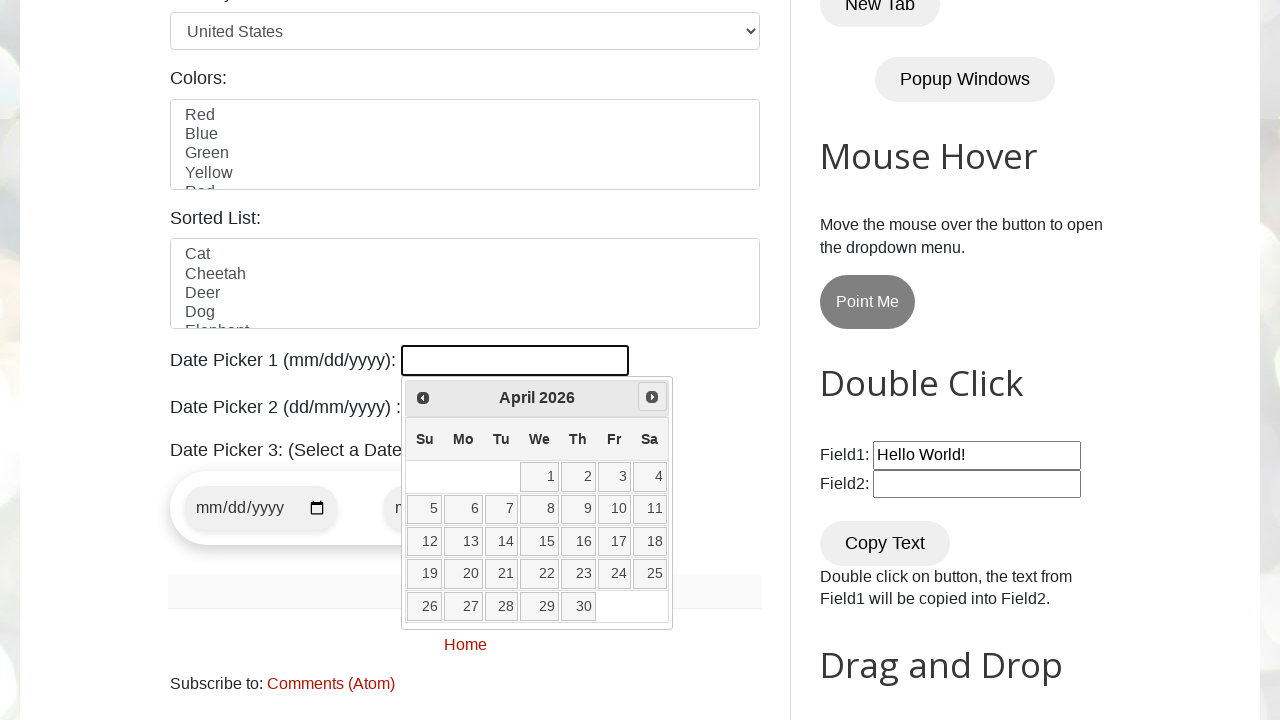

Clicked next arrow to navigate to later month at (652, 397) on .ui-icon.ui-icon-circle-triangle-e
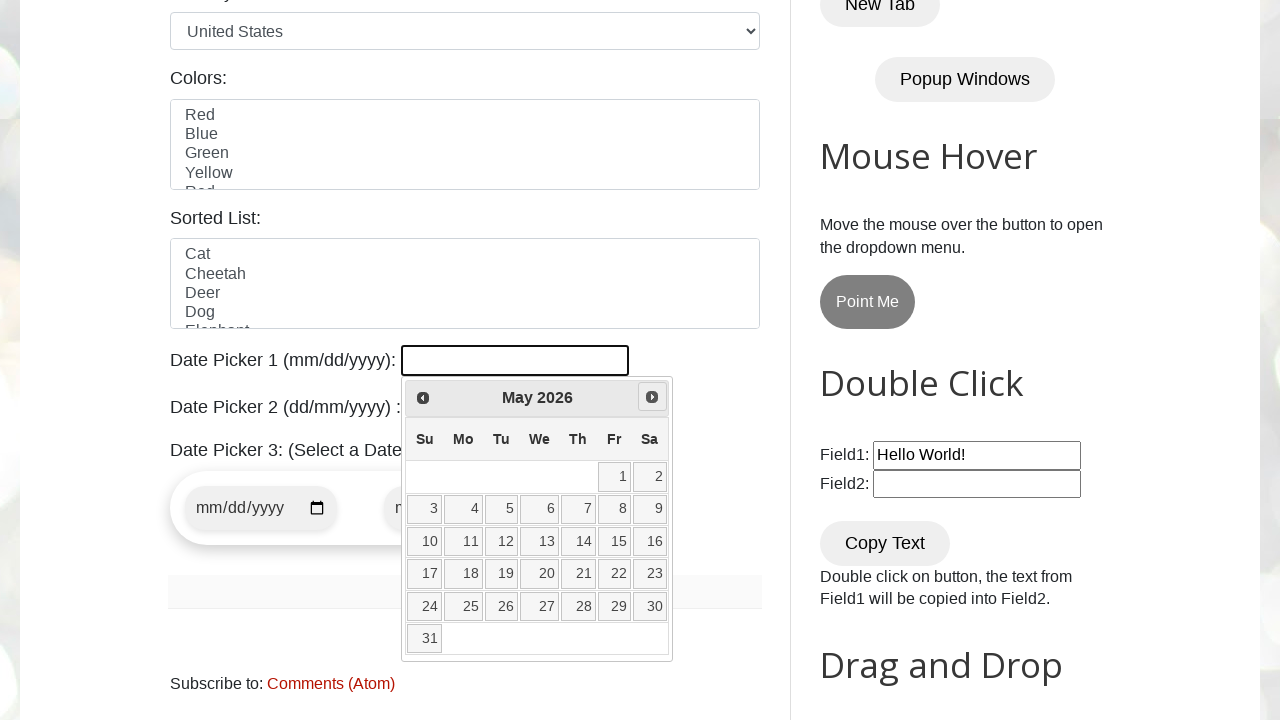

Retrieved current month: May
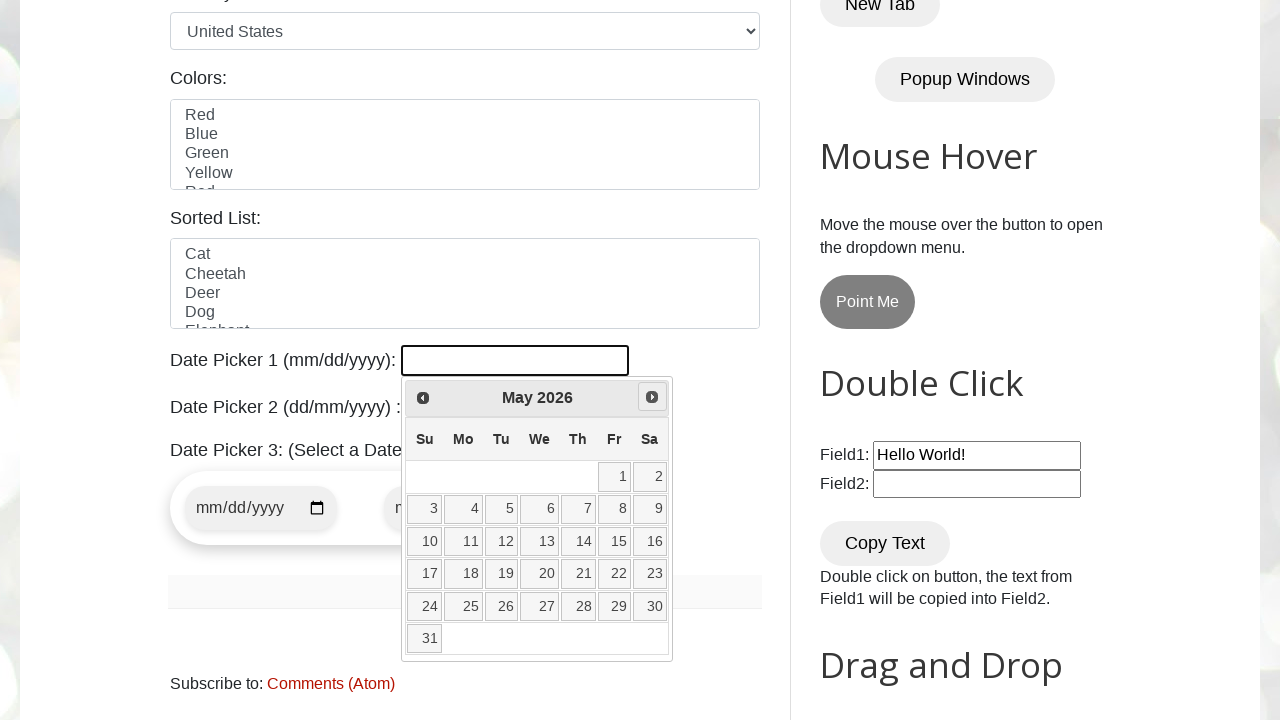

Clicked next arrow to navigate to later month at (652, 397) on .ui-icon.ui-icon-circle-triangle-e
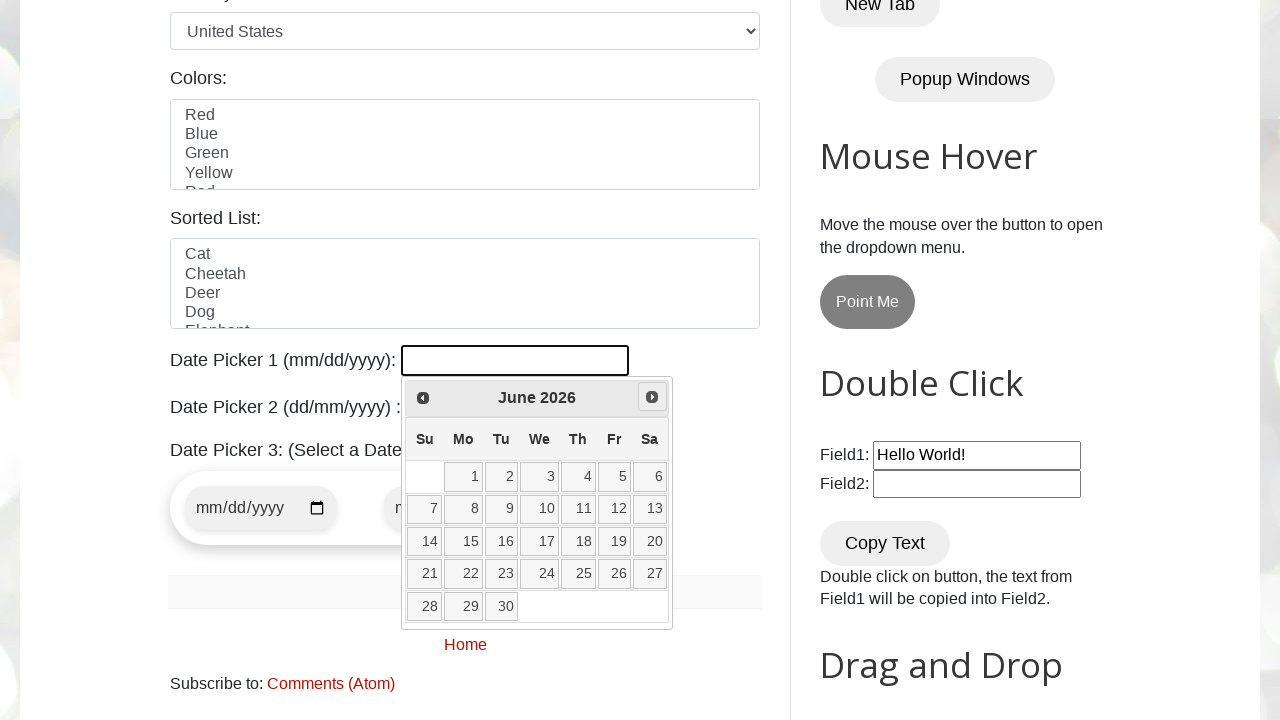

Retrieved current month: June
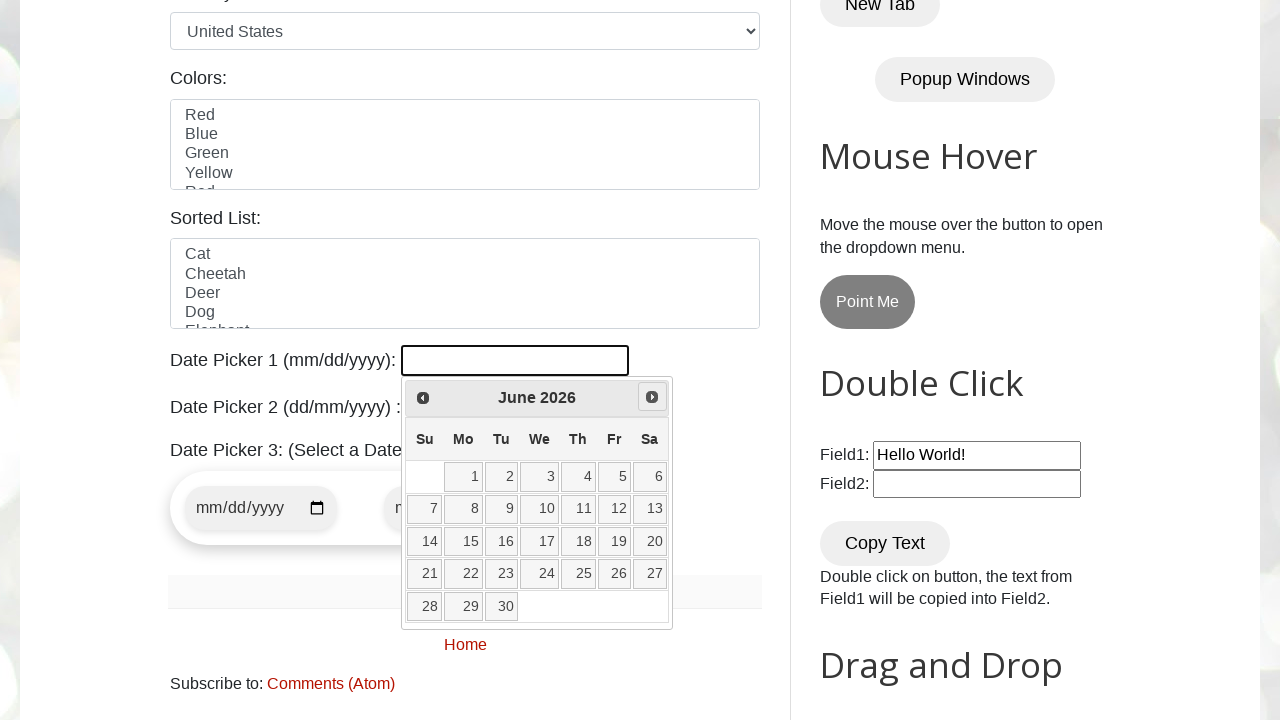

Clicked next arrow to navigate to later month at (652, 397) on .ui-icon.ui-icon-circle-triangle-e
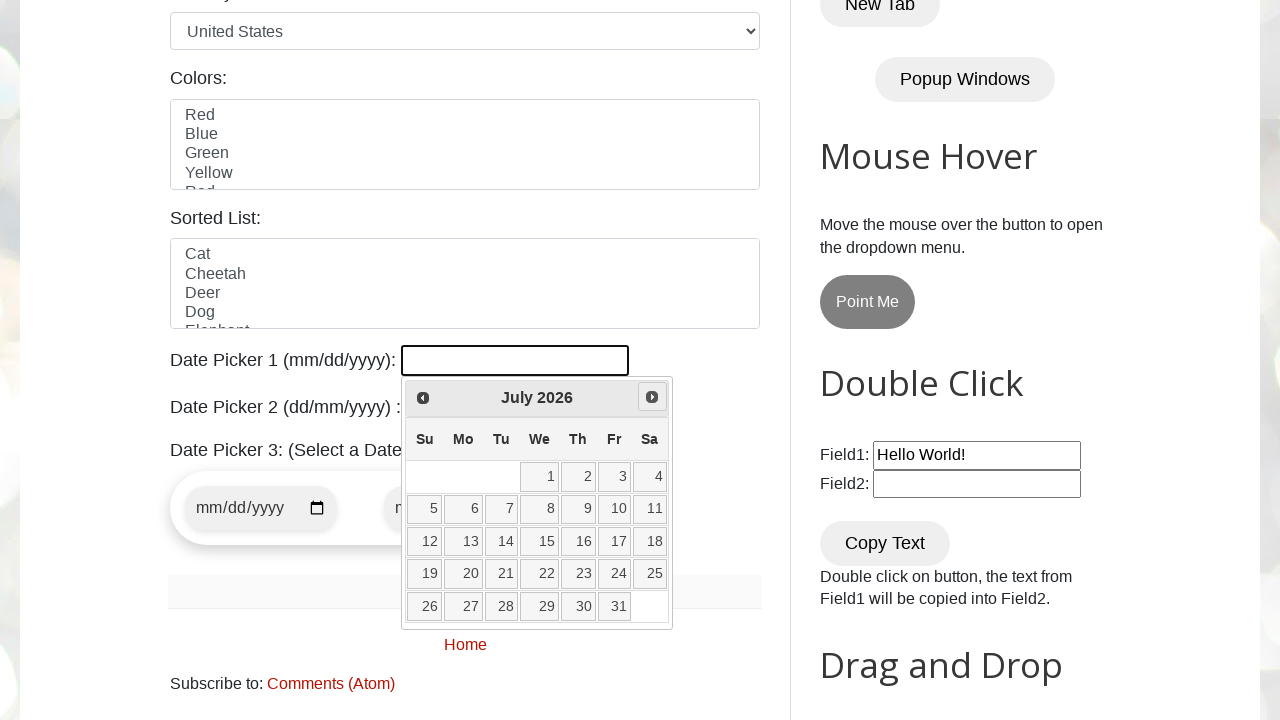

Retrieved current month: July
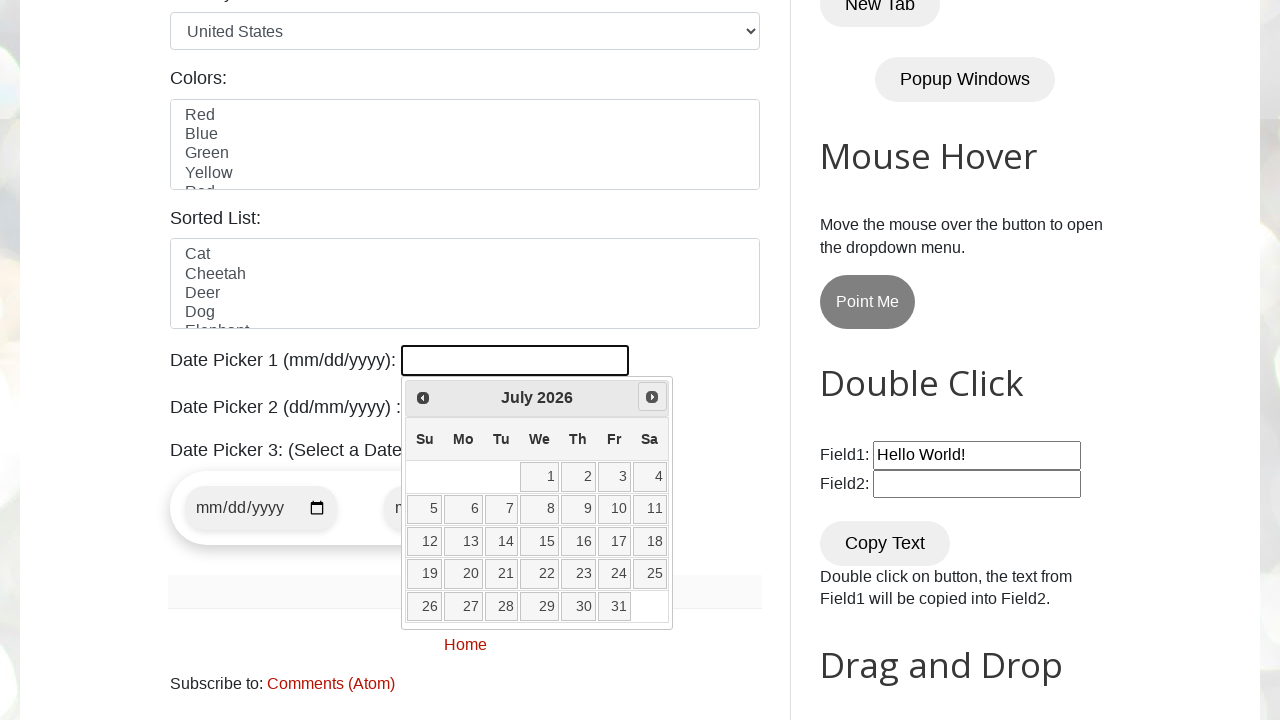

Clicked next arrow to navigate to later month at (652, 397) on .ui-icon.ui-icon-circle-triangle-e
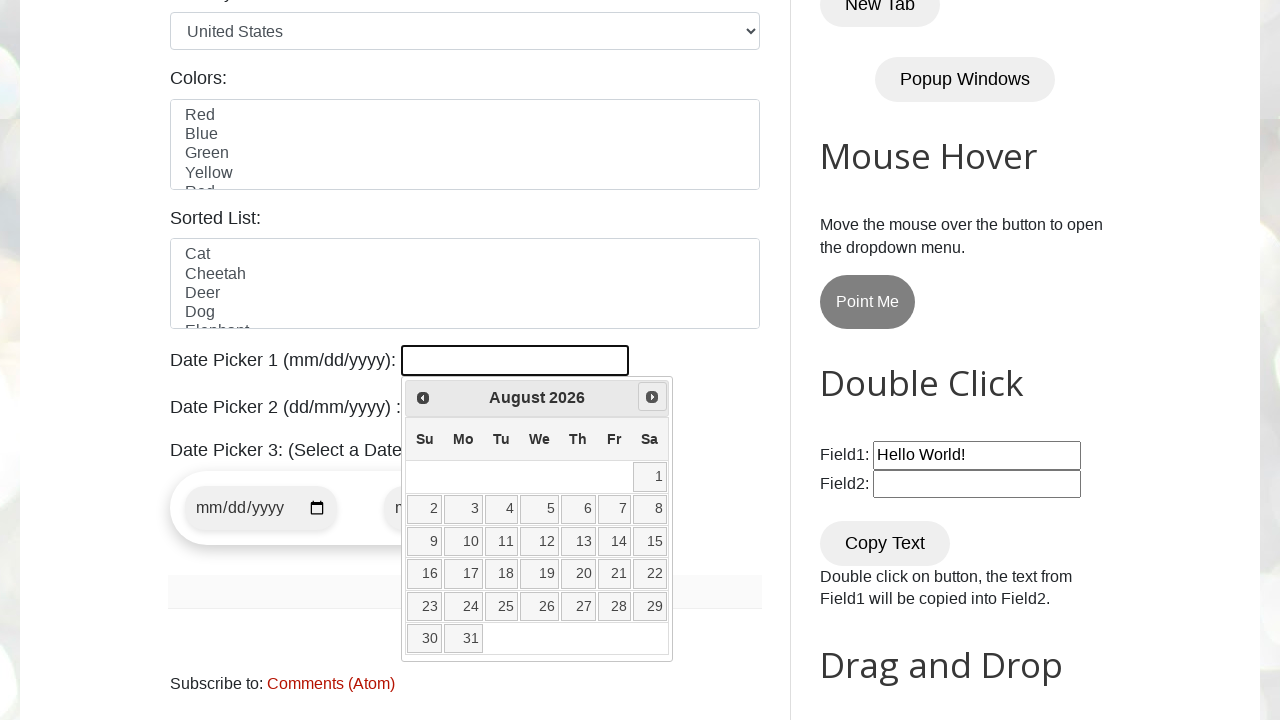

Retrieved current month: August
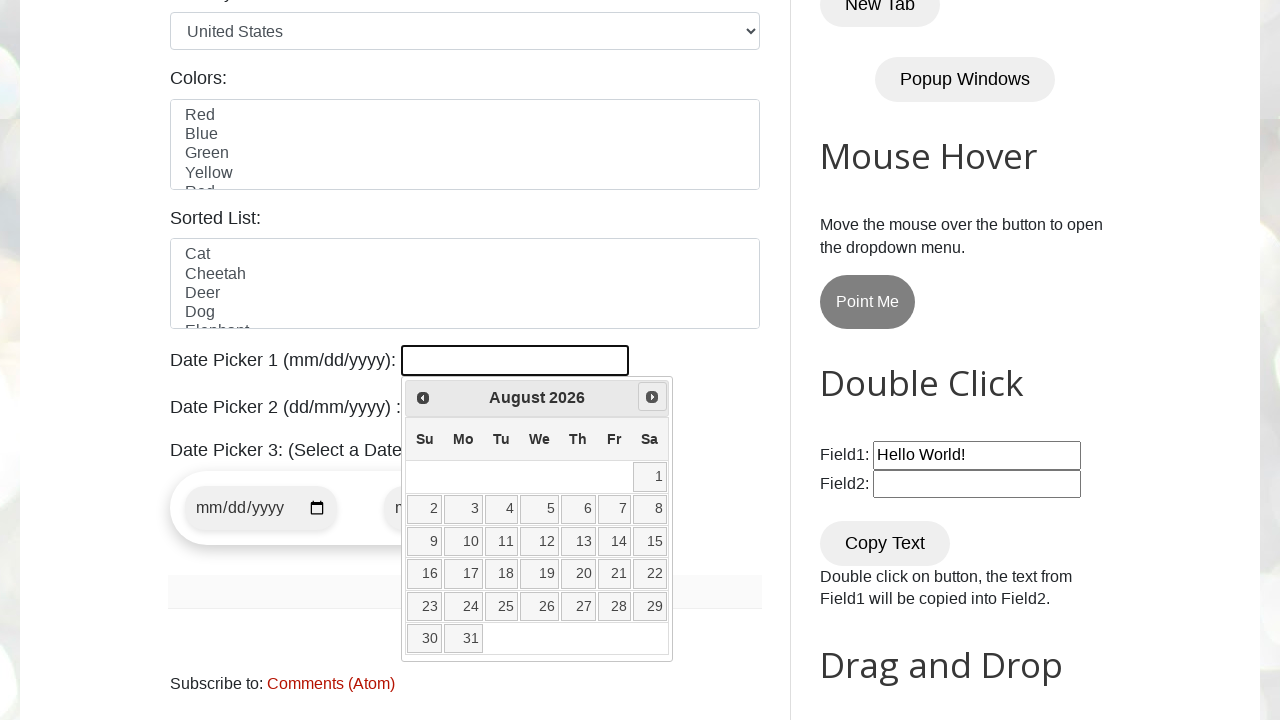

Selected date 15 from the calendar at (650, 542) on a[data-date='15']
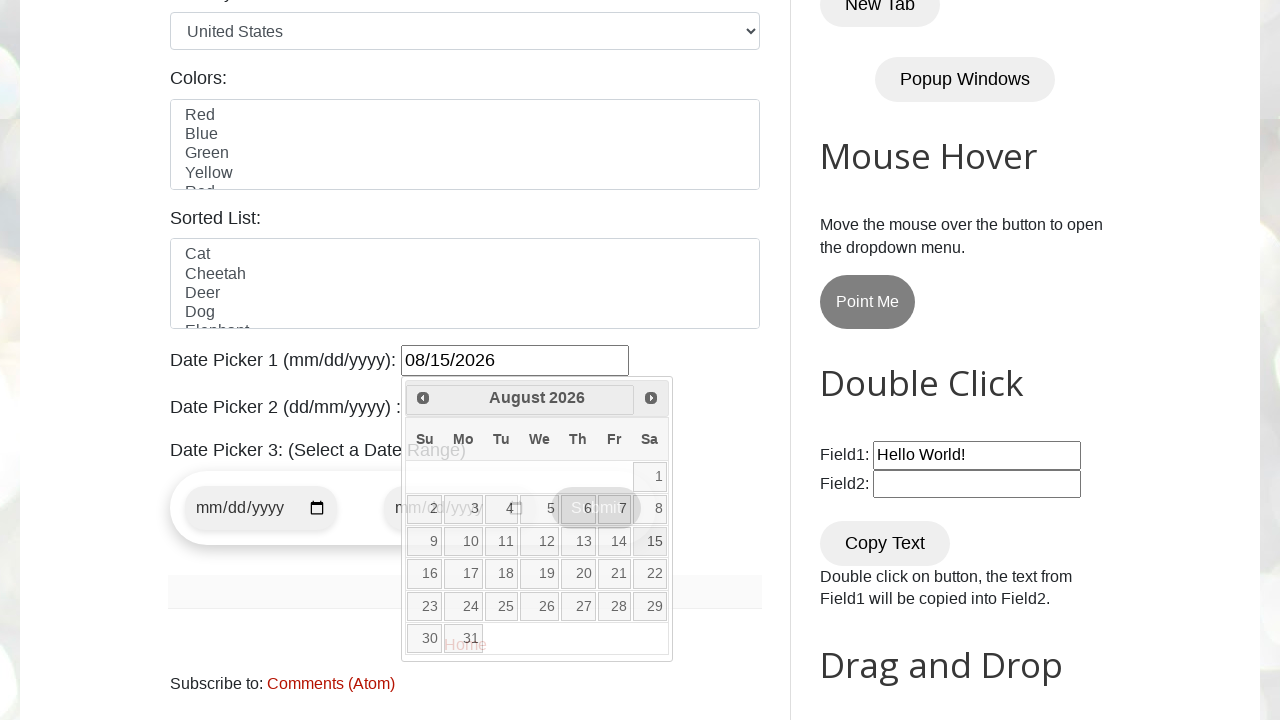

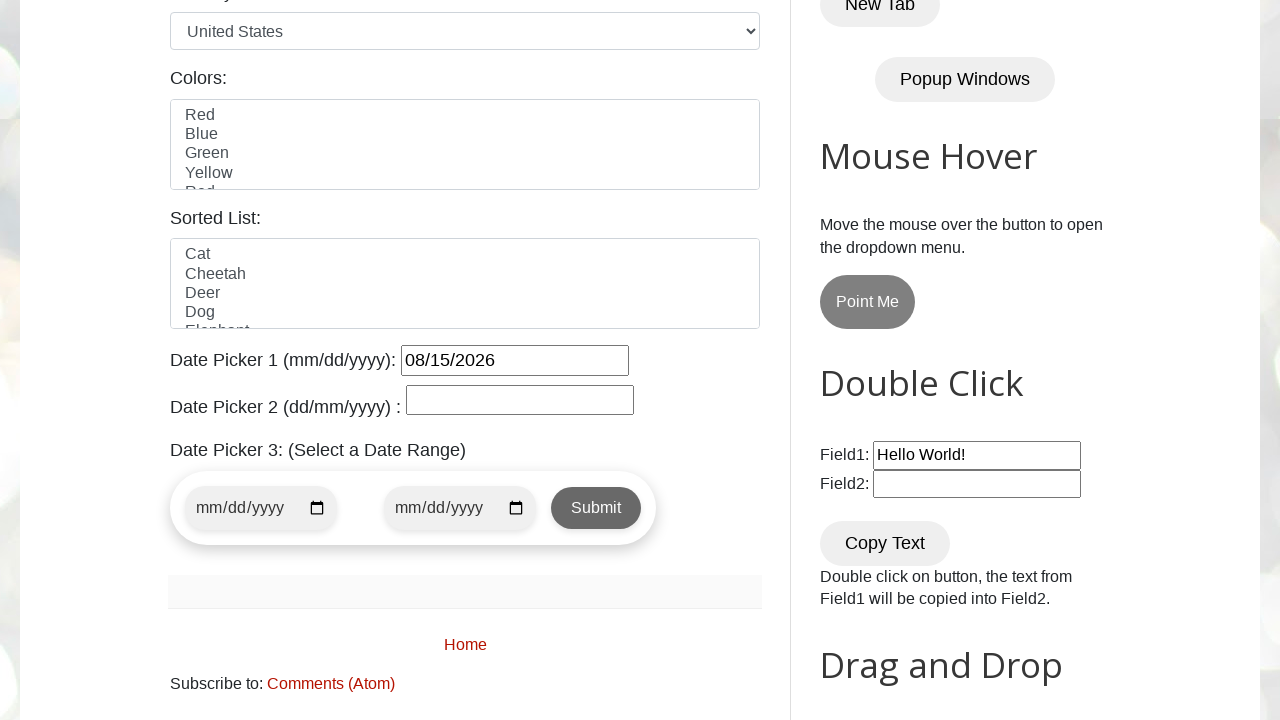